Verifies that the subtitle exists on the homepage and contains the expected framework description text

Starting URL: https://webdriver.io/

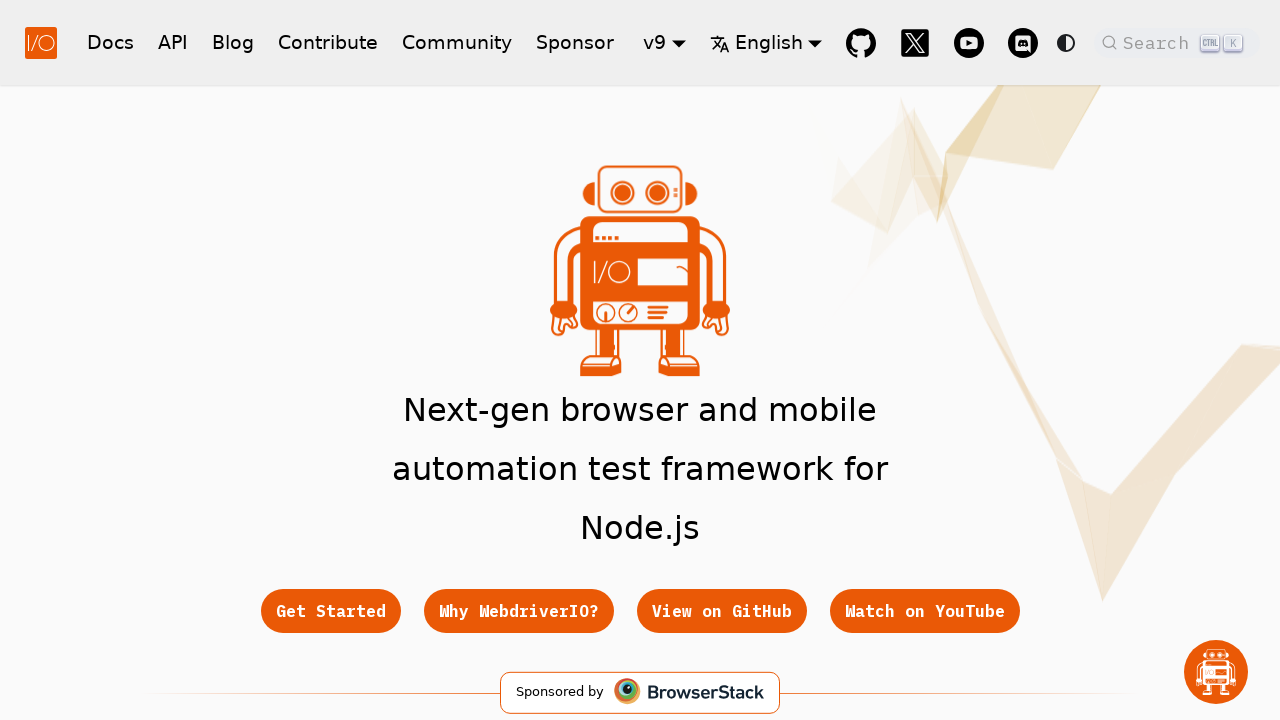

Located the hero subtitle element
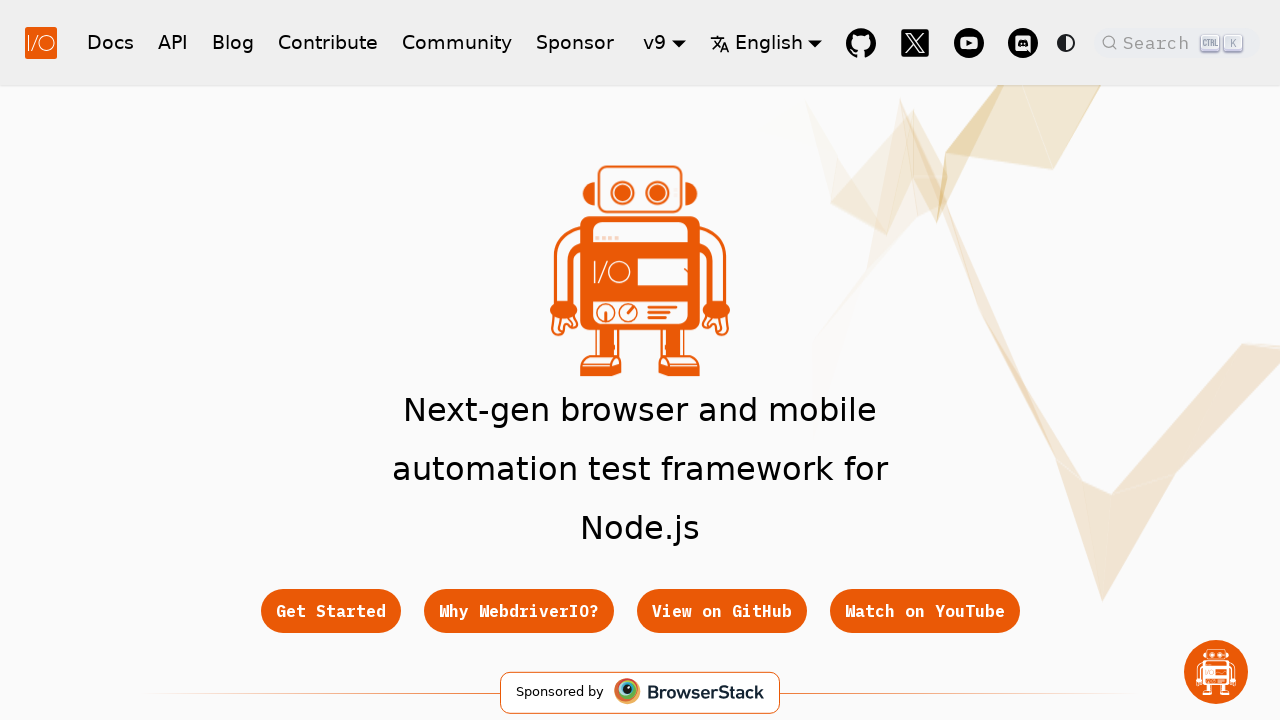

Waited for subtitle element to be visible
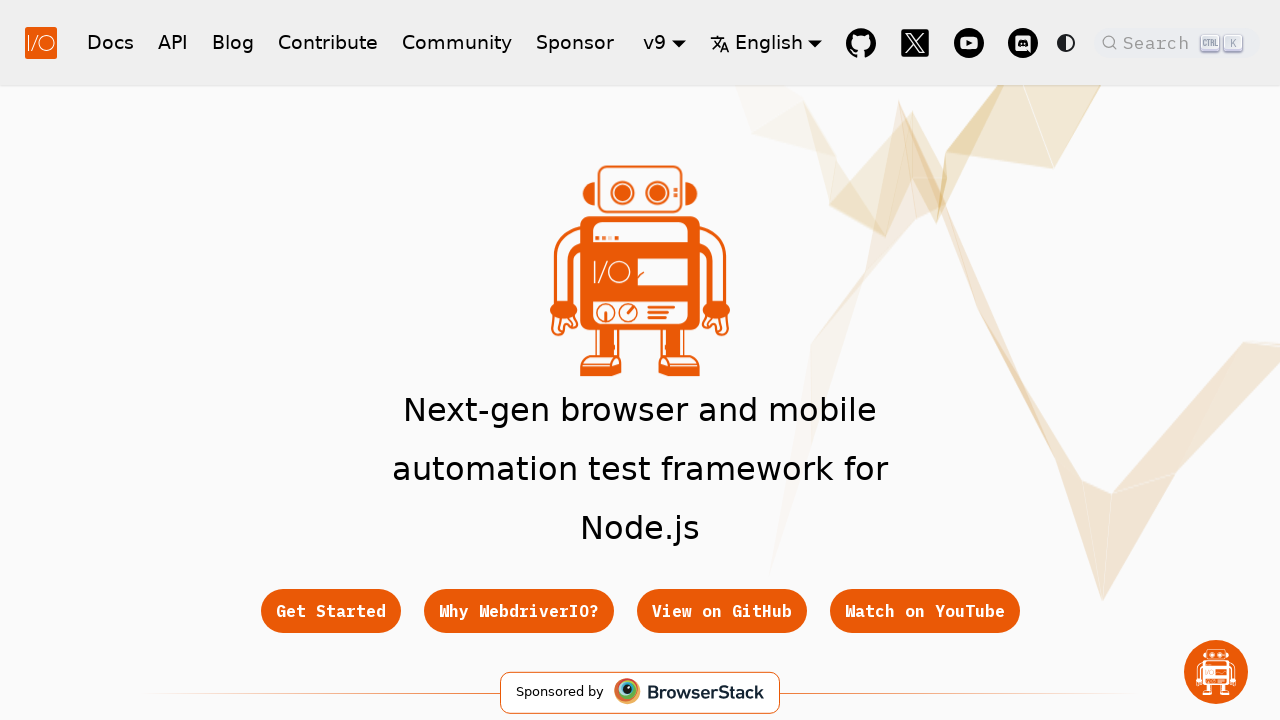

Verified subtitle contains expected framework description text
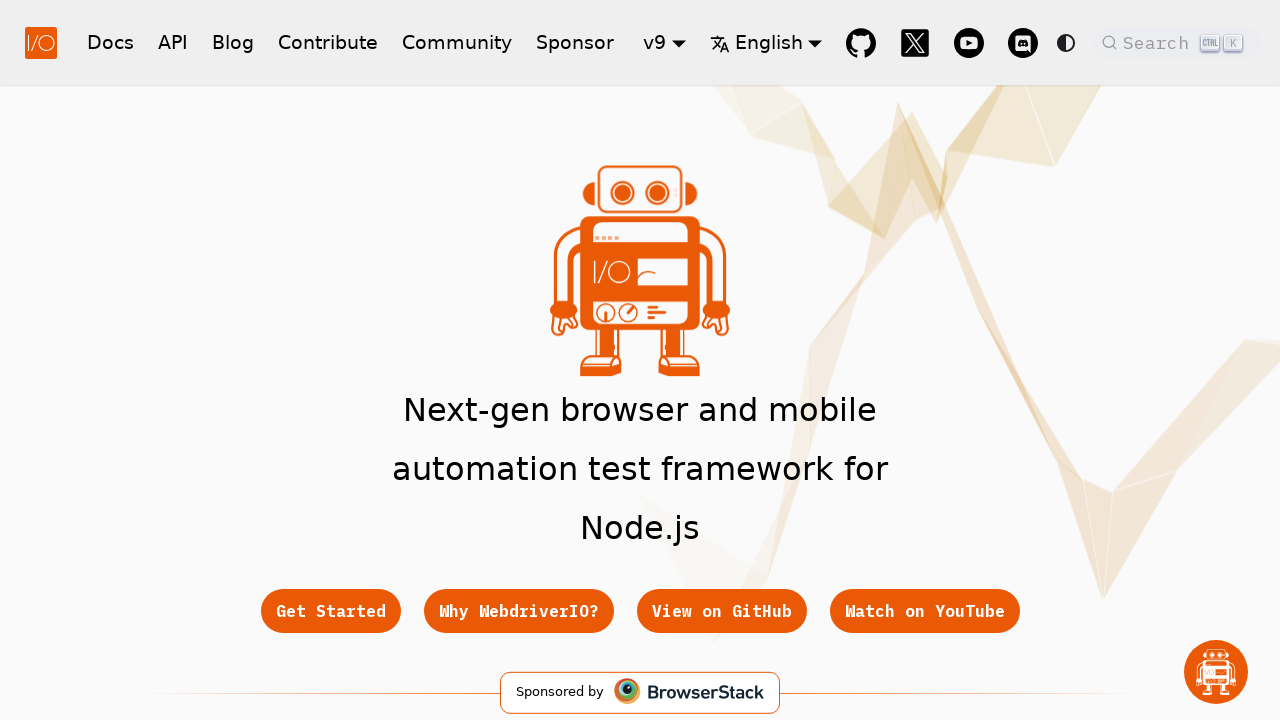

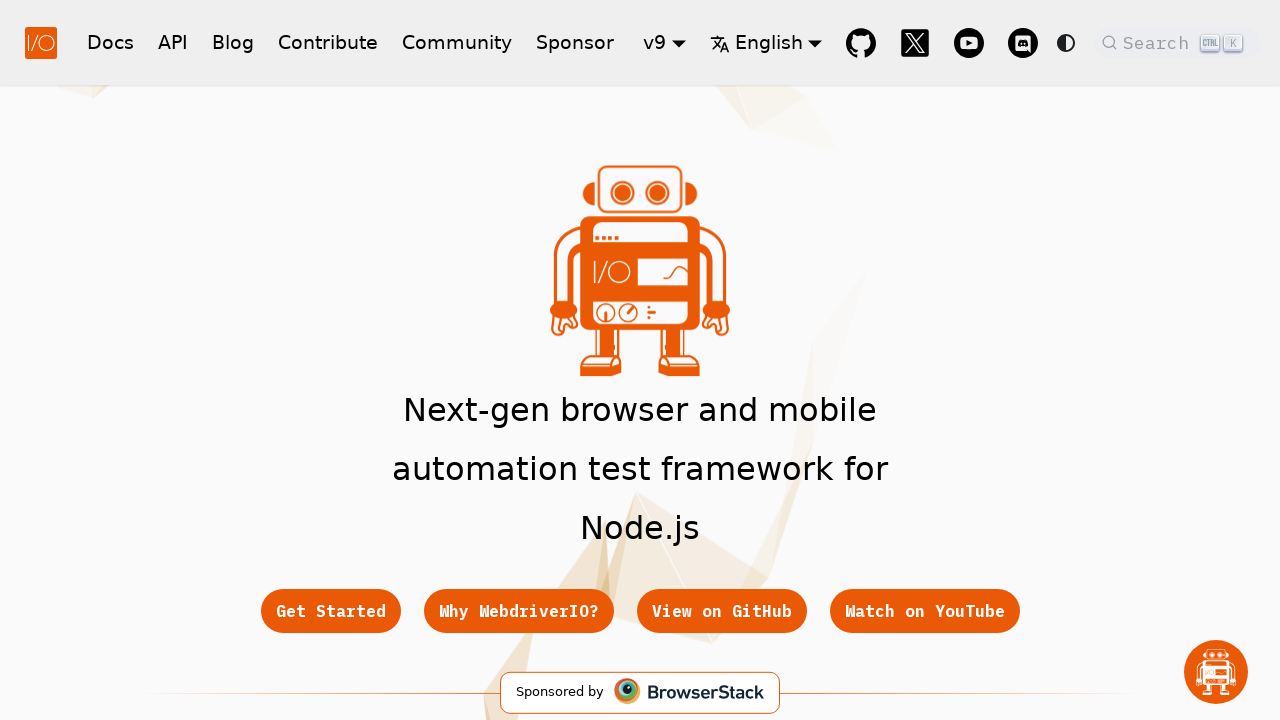